Tests clicking the 'Moved' API link and verifying the response message

Starting URL: https://demoqa.com/links

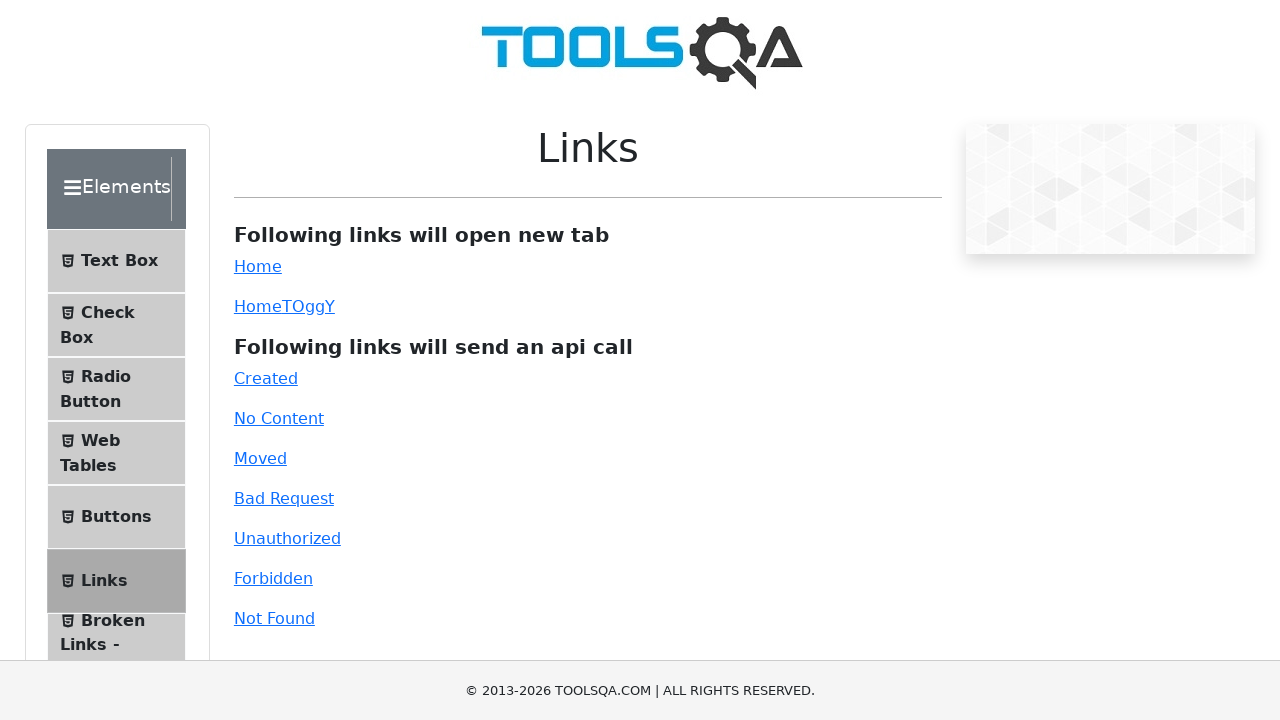

Clicked the 'Moved' API link at (260, 458) on #moved
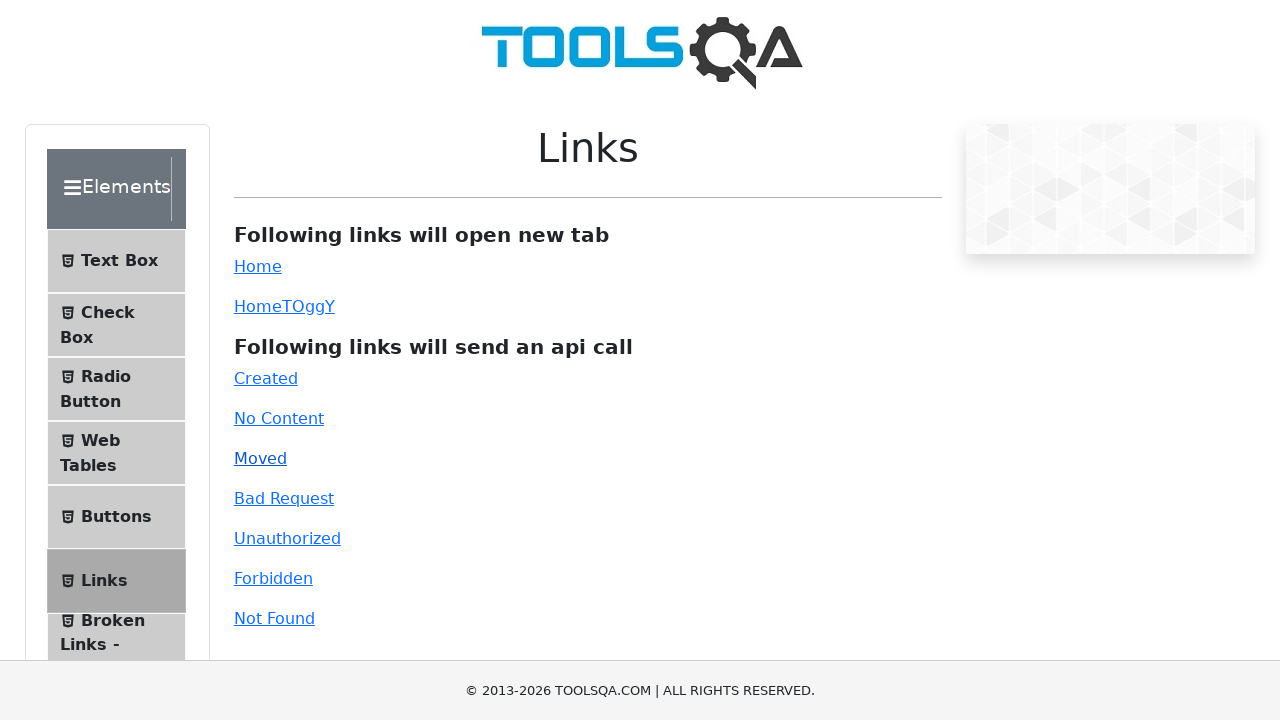

Response message element appeared
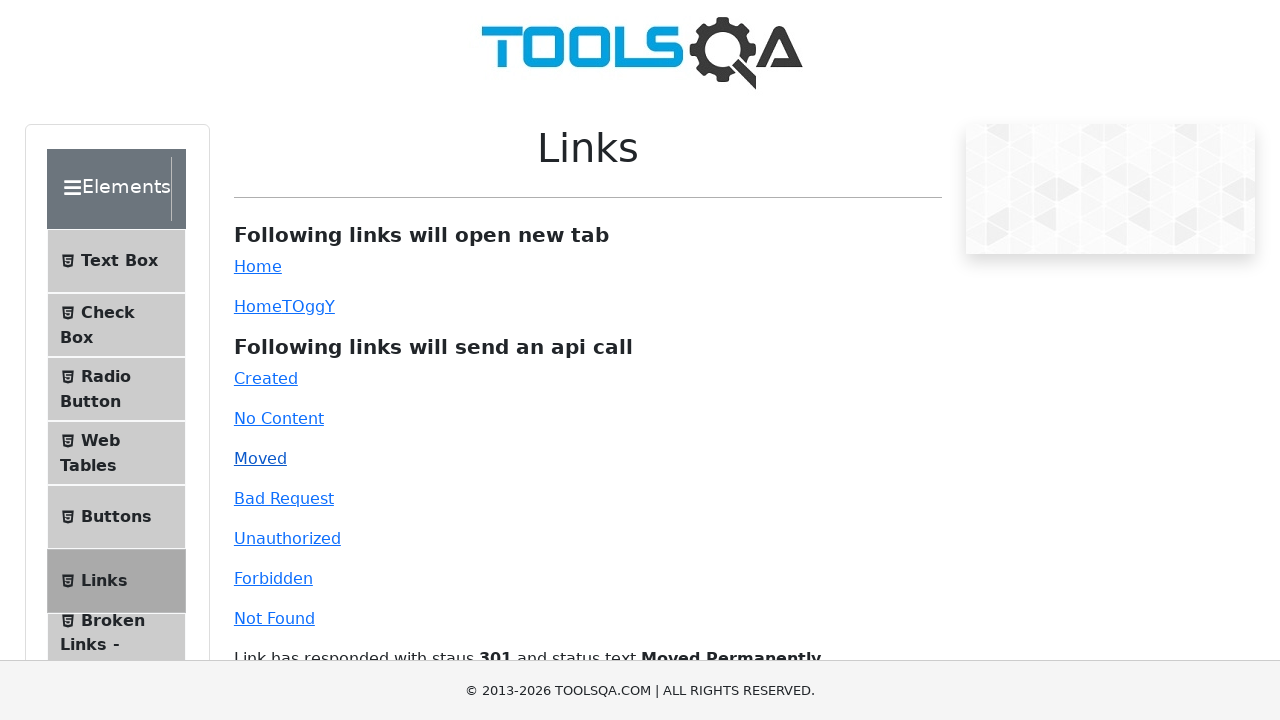

Extracted response message text
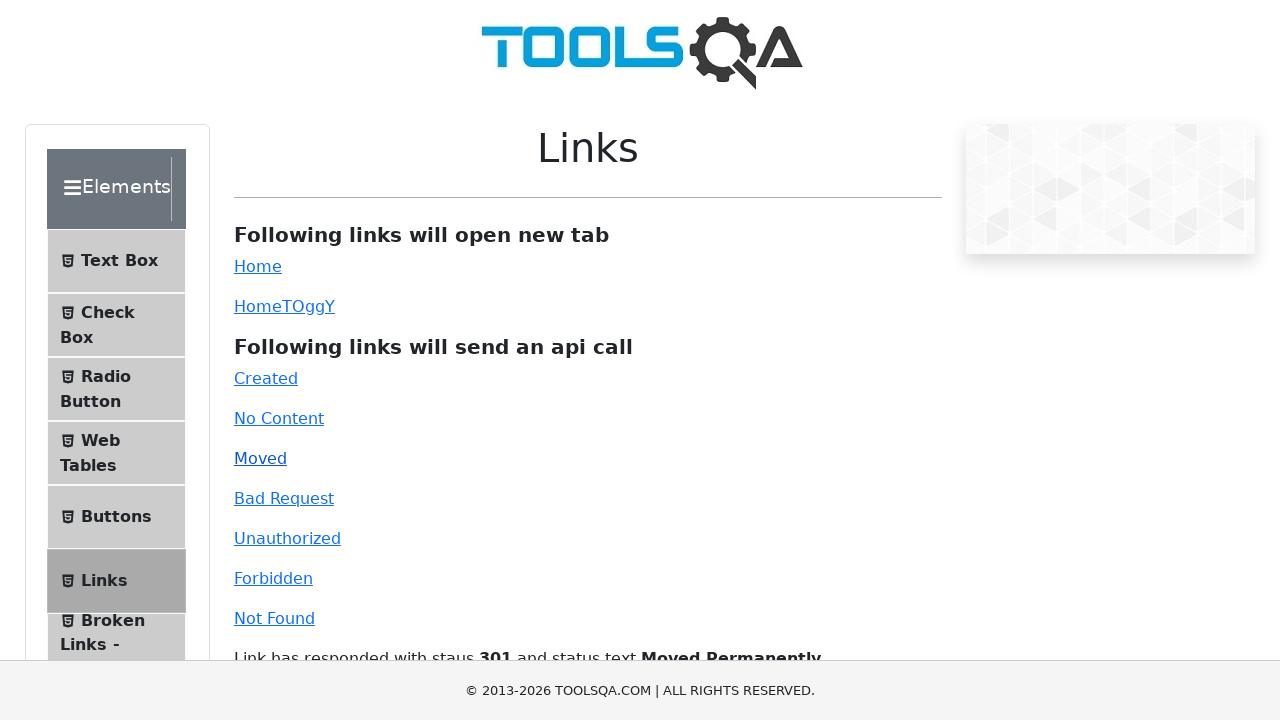

Verified response message matches expected '301 Moved Permanently' status
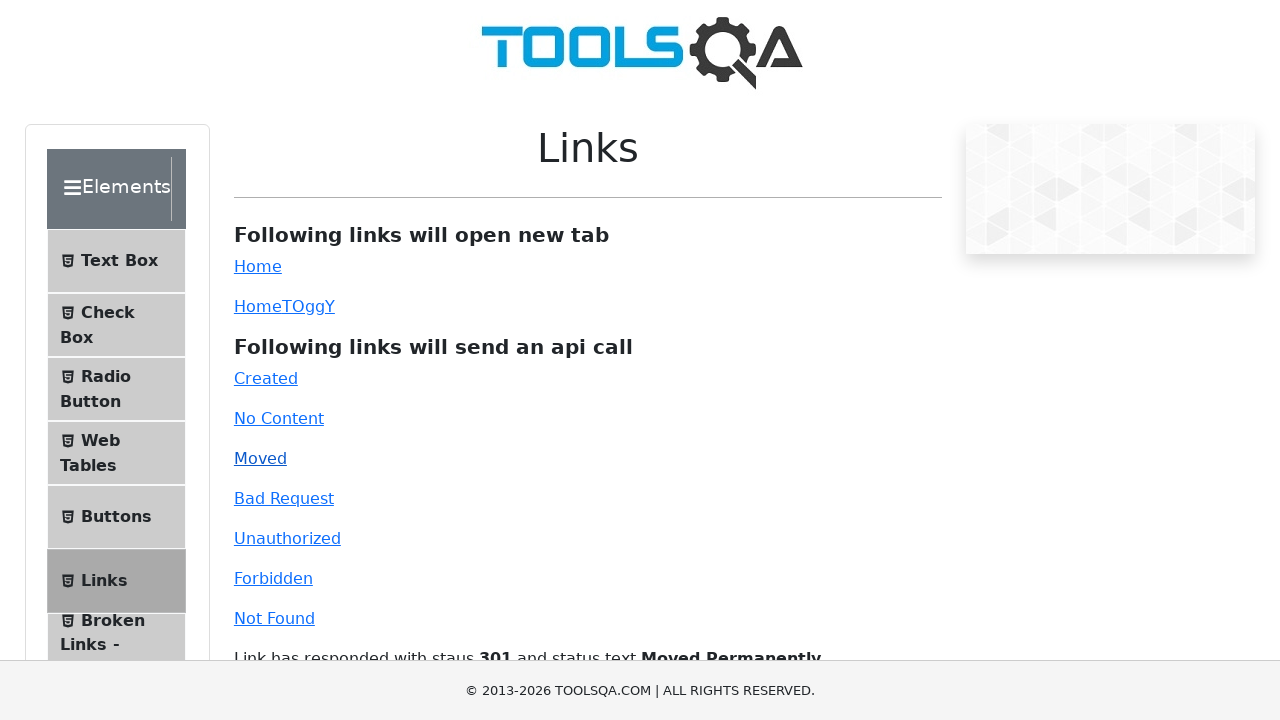

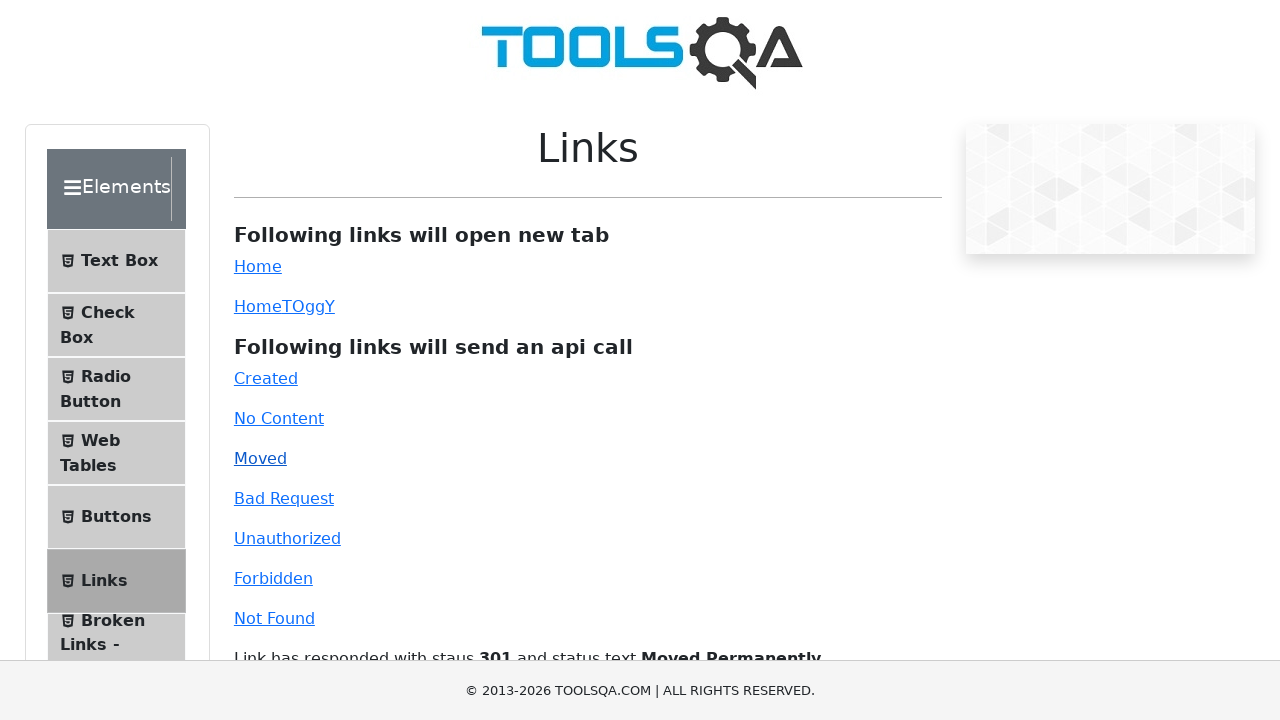